Tests three types of JavaScript alerts (simple, confirm, and prompt) by triggering each alert and accepting them

Starting URL: http://demo.automationtesting.in/Alerts.html

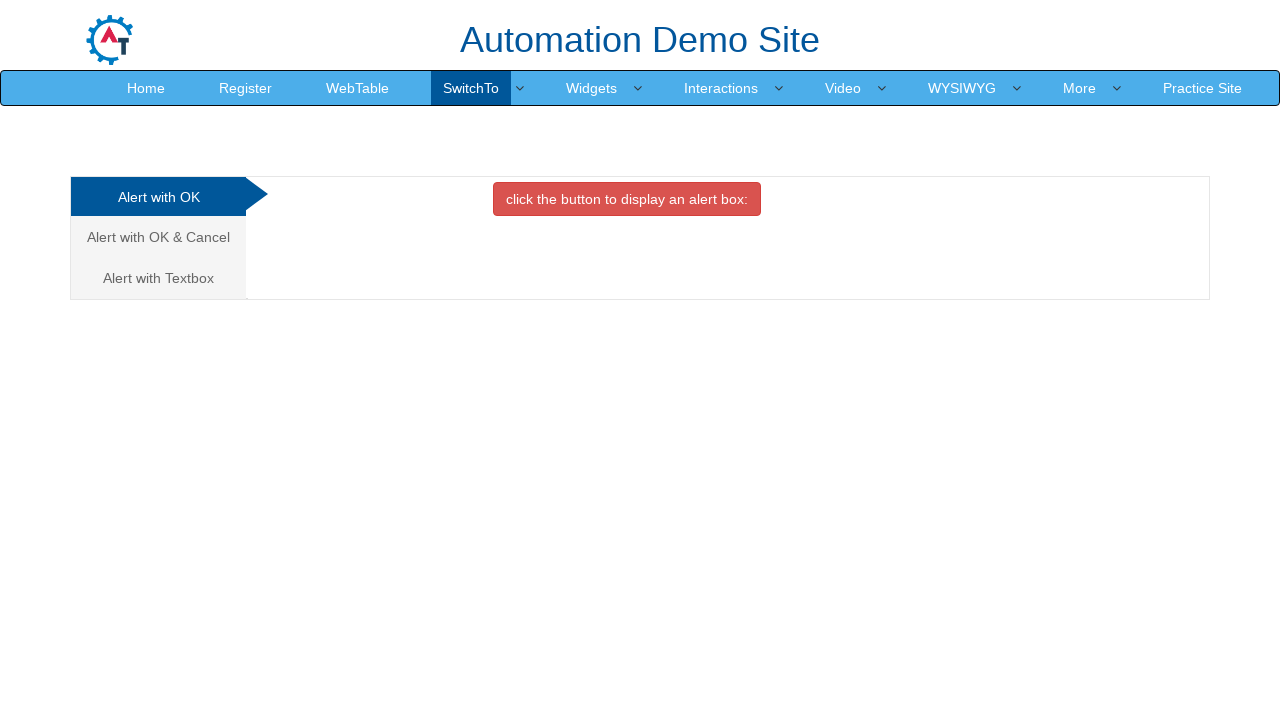

Clicked button to trigger simple alert at (627, 199) on xpath=//button[@class='btn btn-danger']
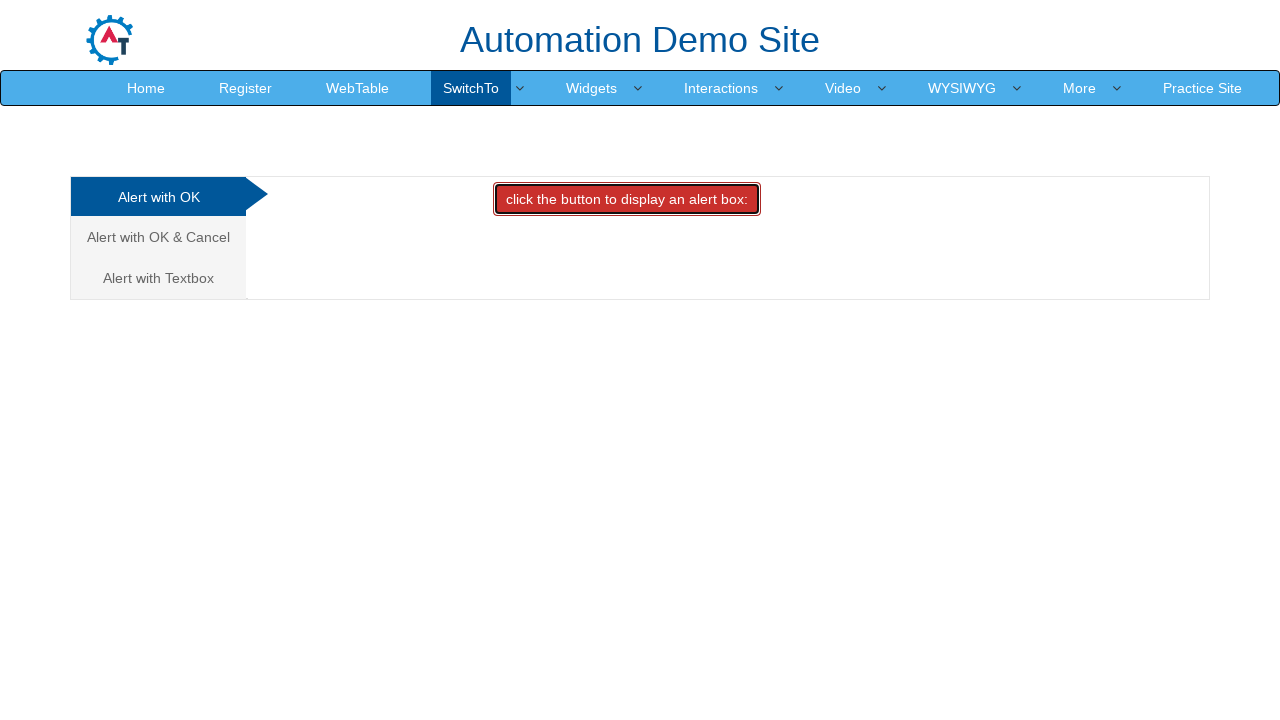

Set up dialog handler to accept simple alert
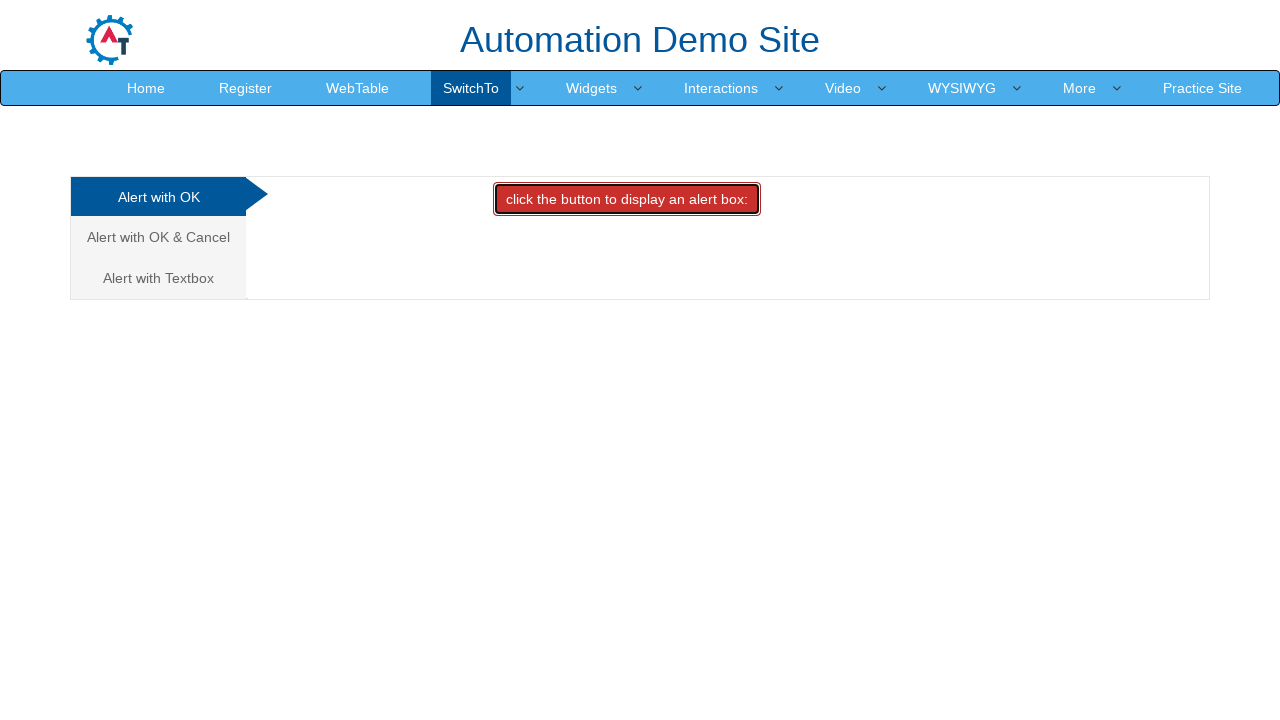

Navigated to confirm alert tab at (158, 237) on (//a[@class='analystic'])[2]
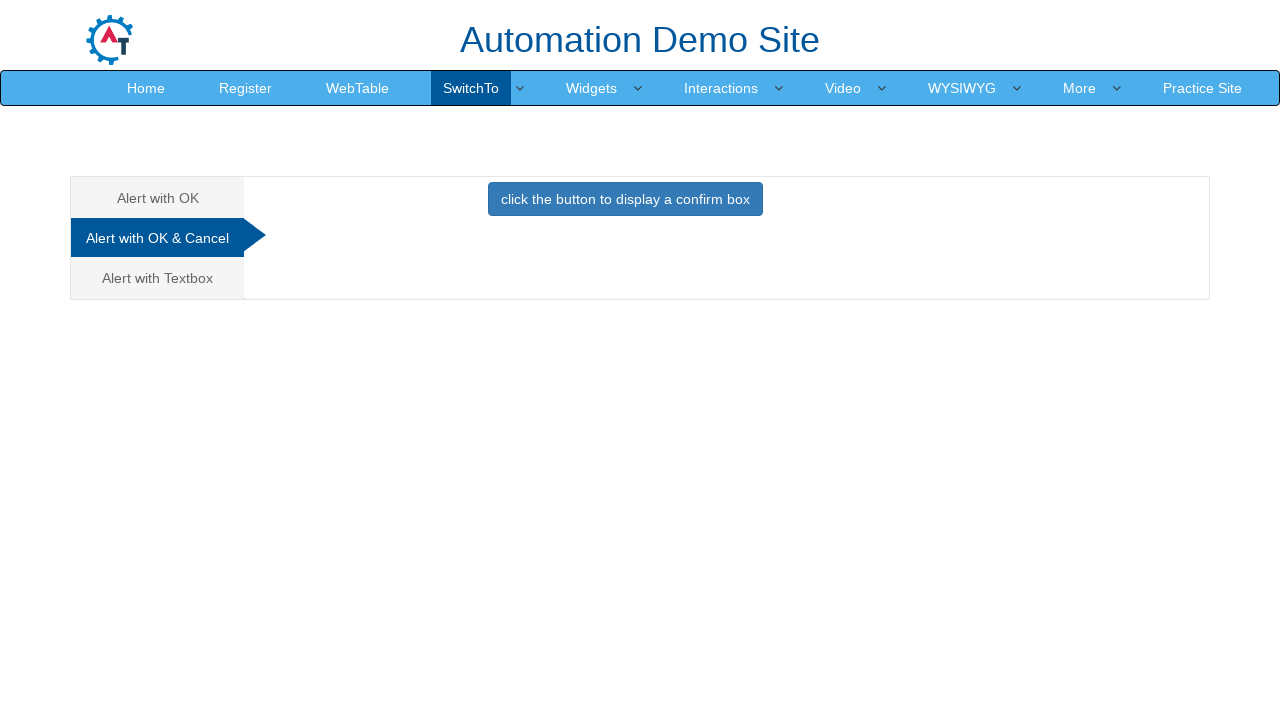

Clicked button to trigger confirm alert at (625, 199) on xpath=//button[@onclick='confirmbox()']
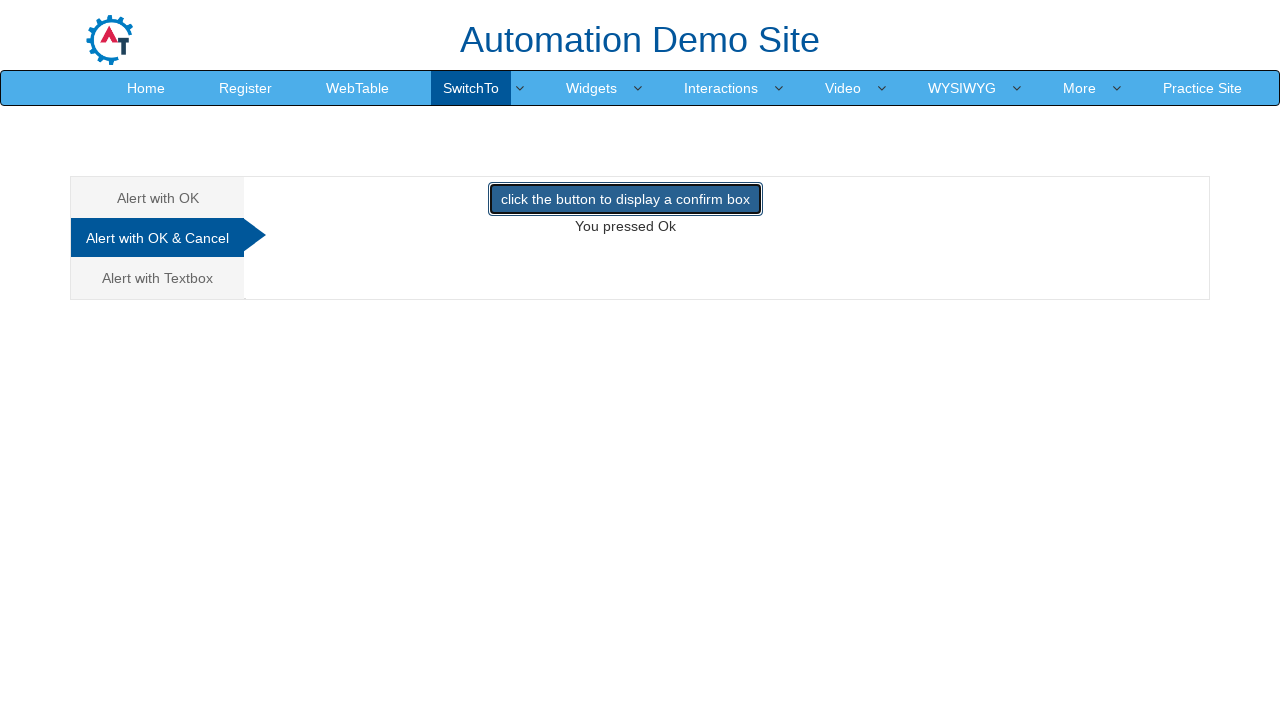

Set up dialog handler to accept confirm alert
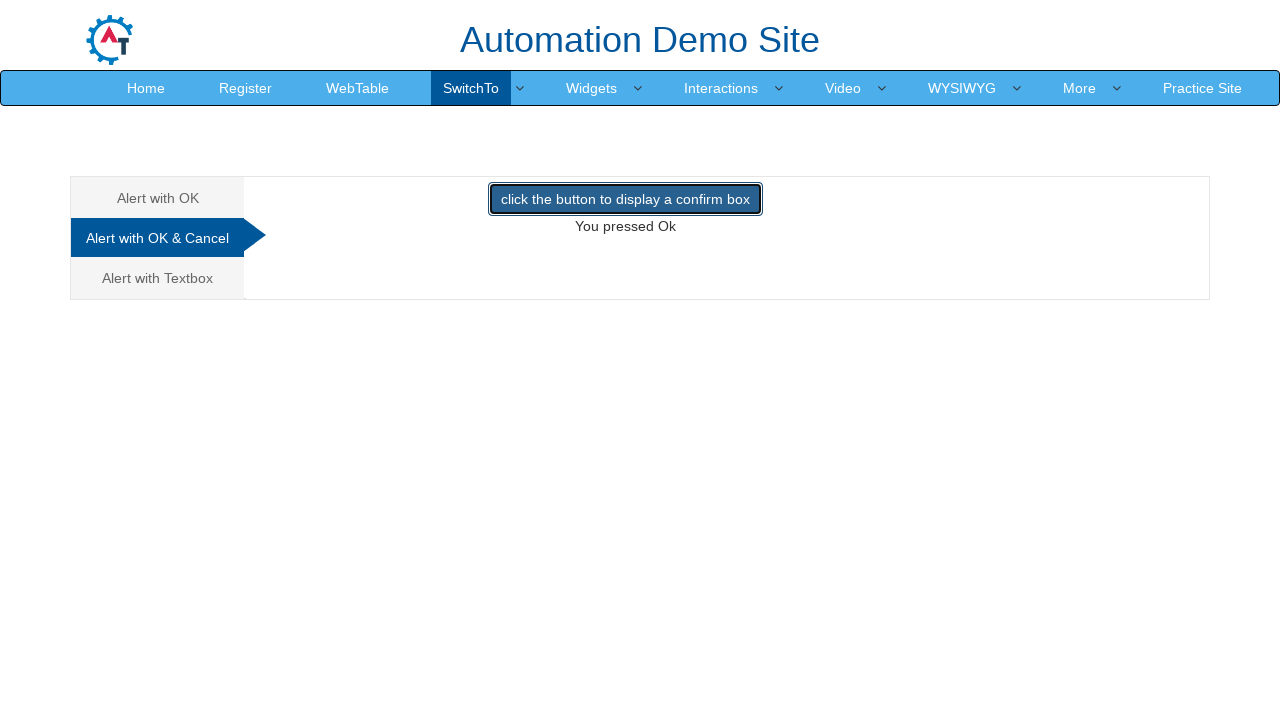

Navigated to prompt alert tab at (158, 278) on (//a[@class='analystic'])[3]
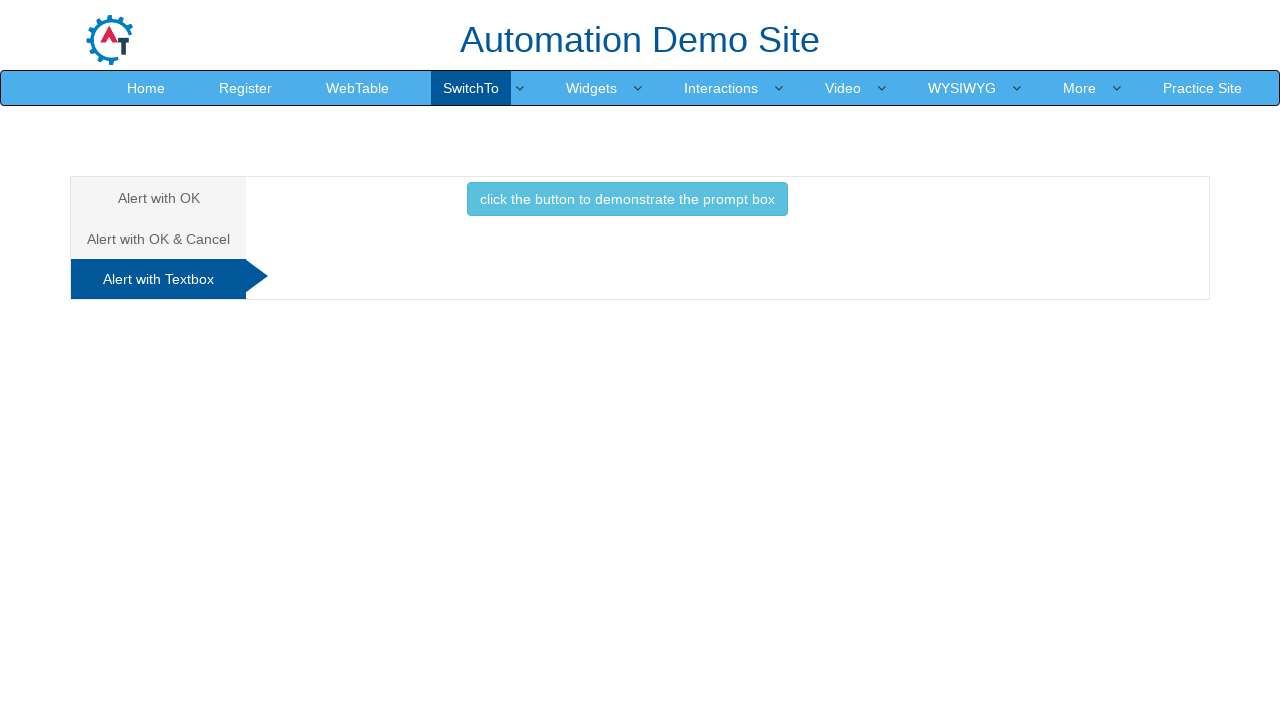

Clicked button to trigger prompt alert at (627, 199) on xpath=//button[@onclick='promptbox()']
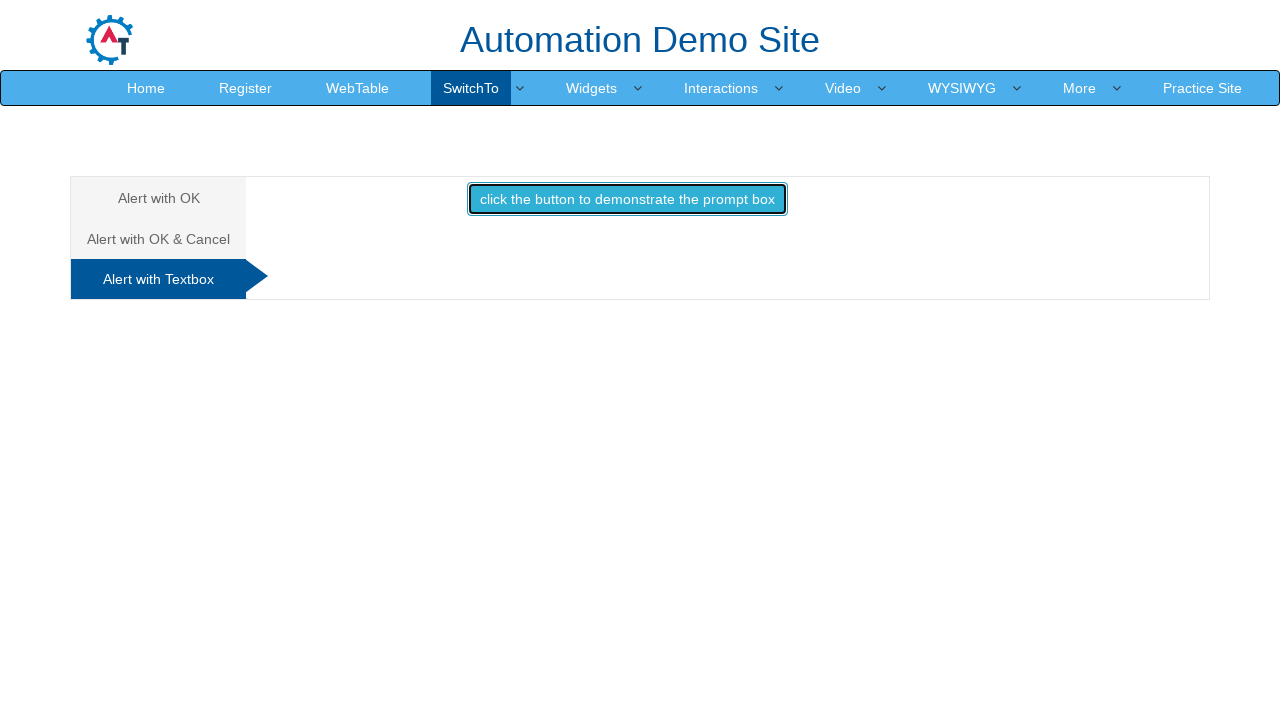

Set up dialog handler to accept prompt alert
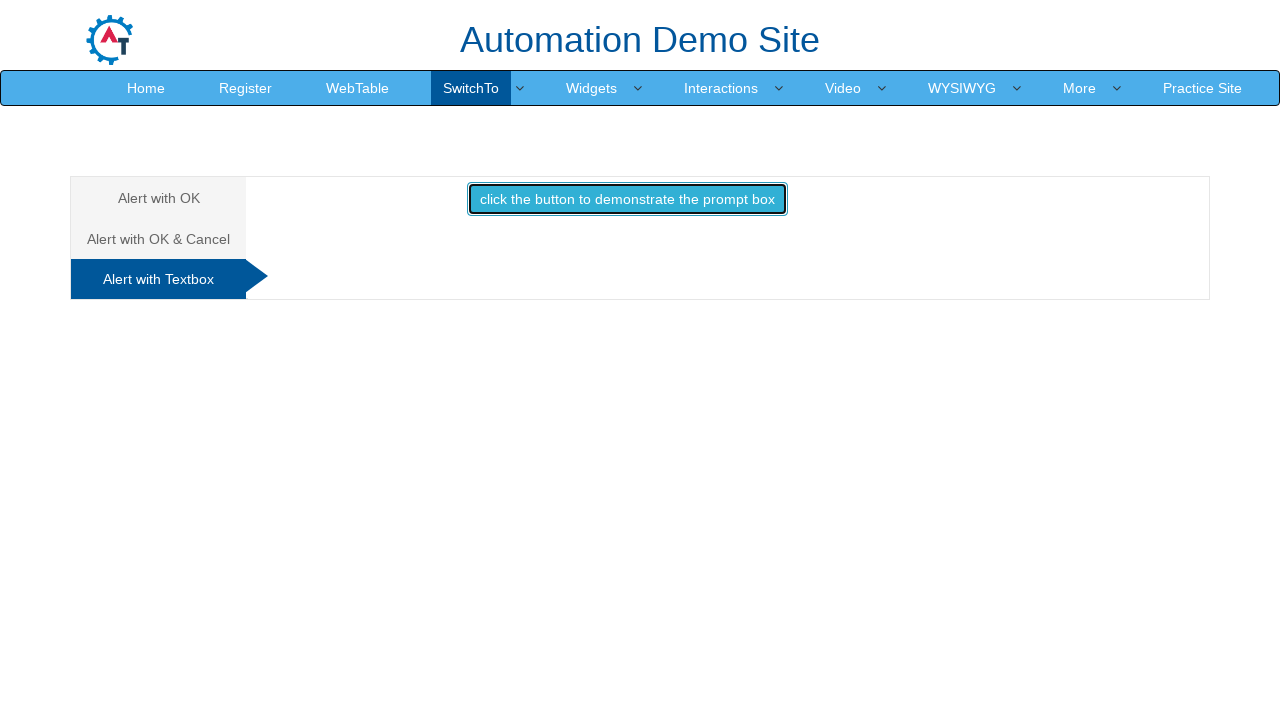

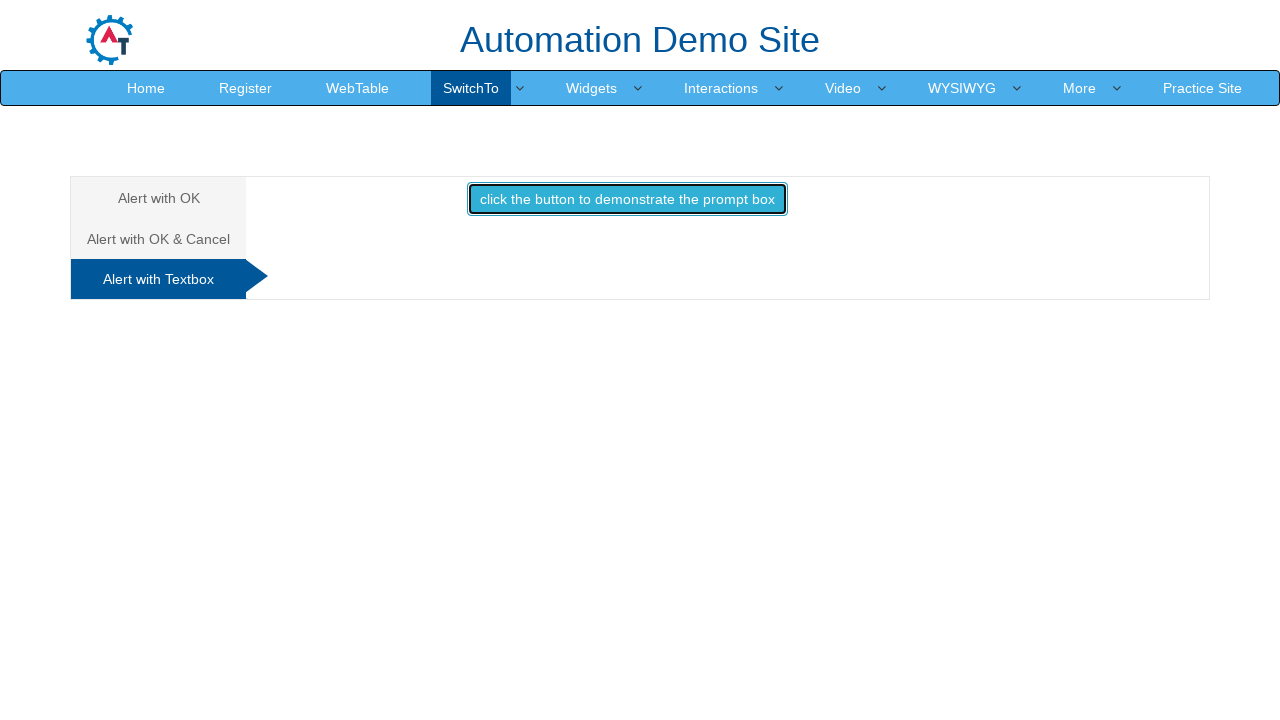